Tests dropdown list functionality by selecting different options and verifying the selections

Starting URL: http://the-internet.herokuapp.com/dropdown

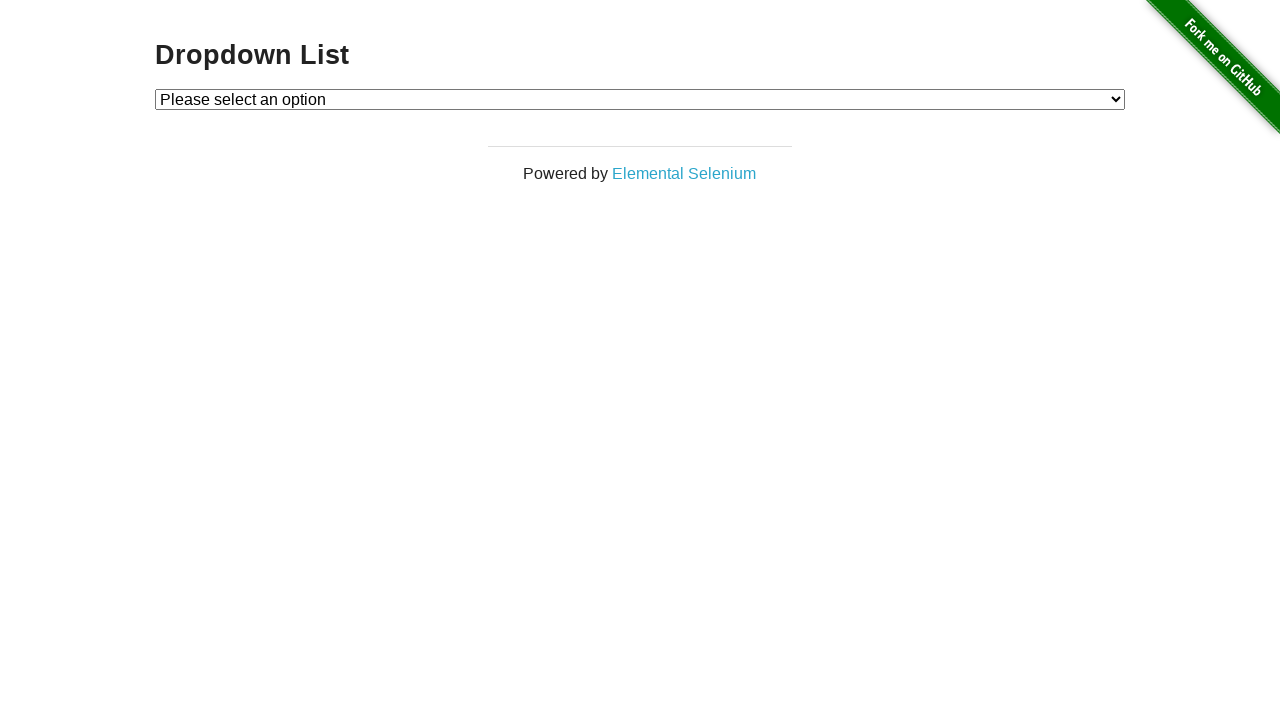

Dropdown element loaded and ready
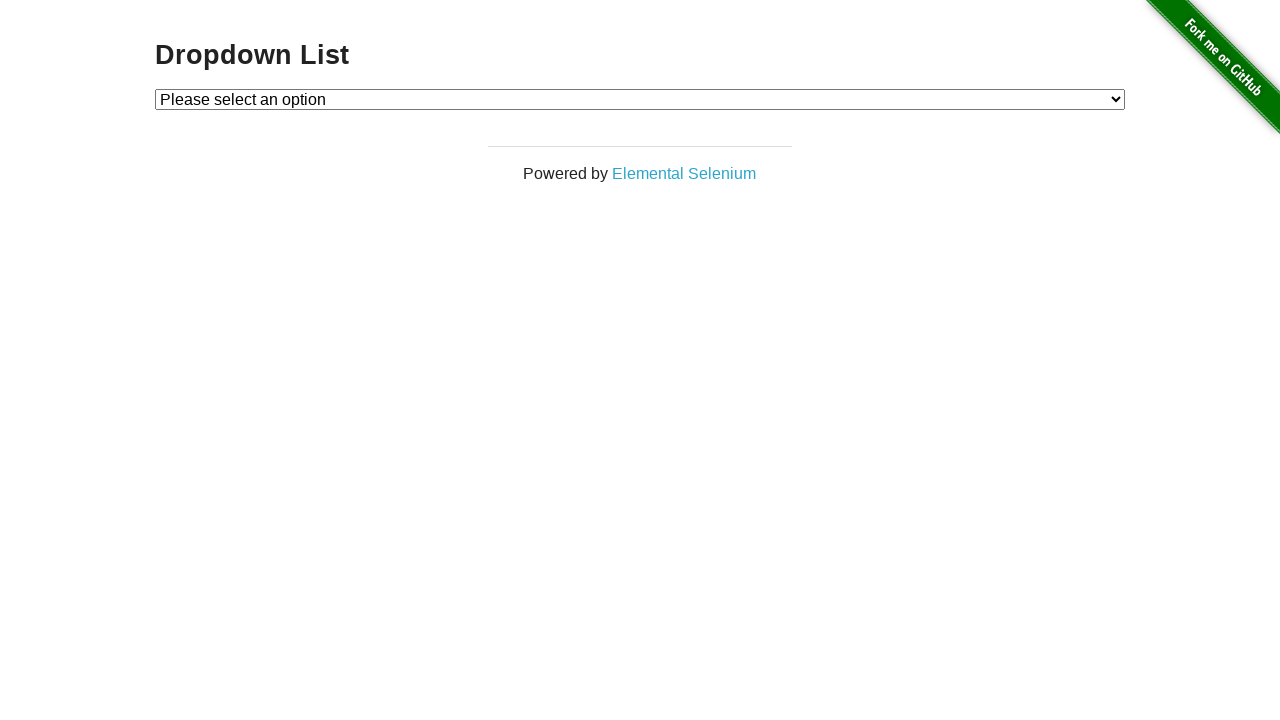

Selected 'Option 1' from dropdown on #dropdown
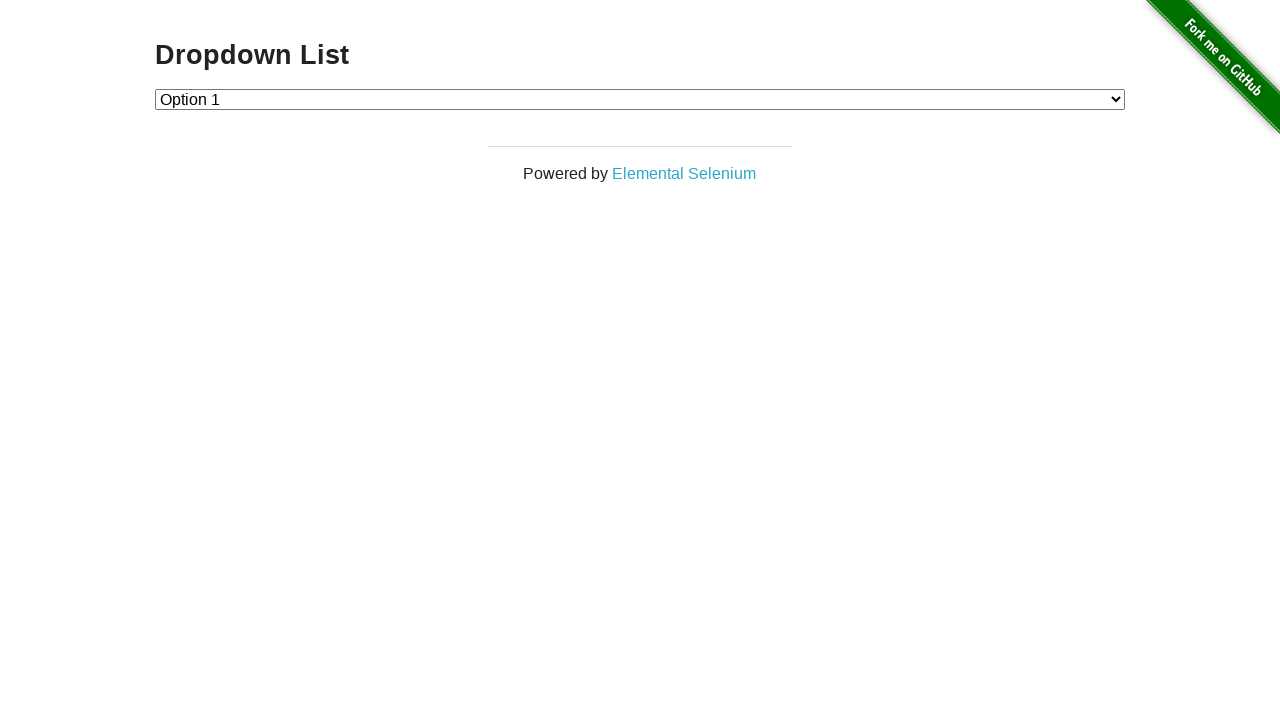

Verified that Option 1 (value '1') is selected
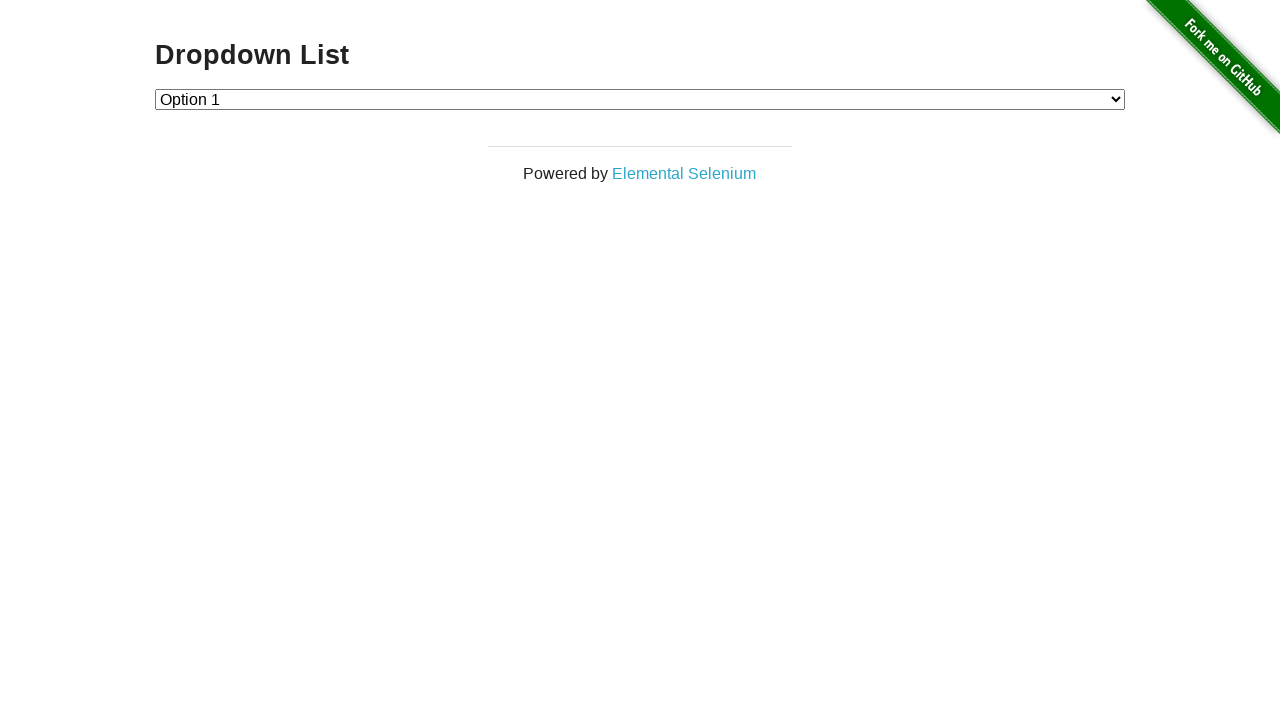

Selected 'Option 2' from dropdown on #dropdown
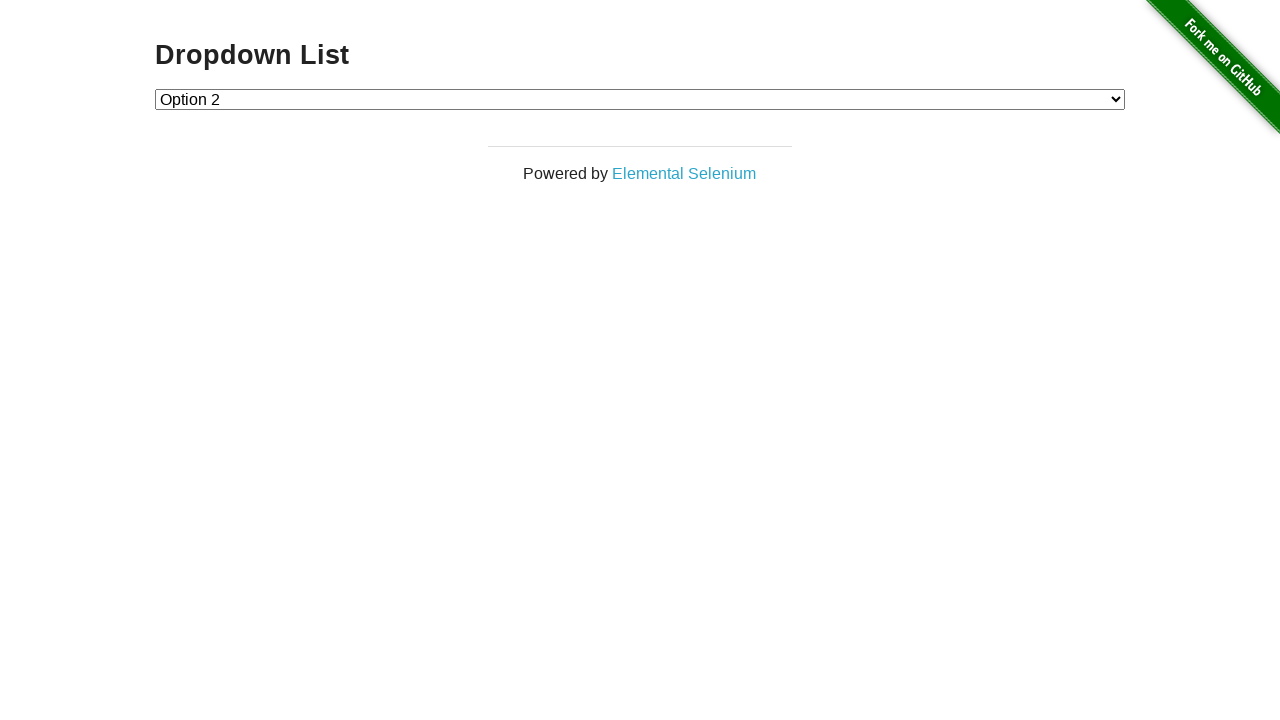

Verified that Option 2 (value '2') is selected
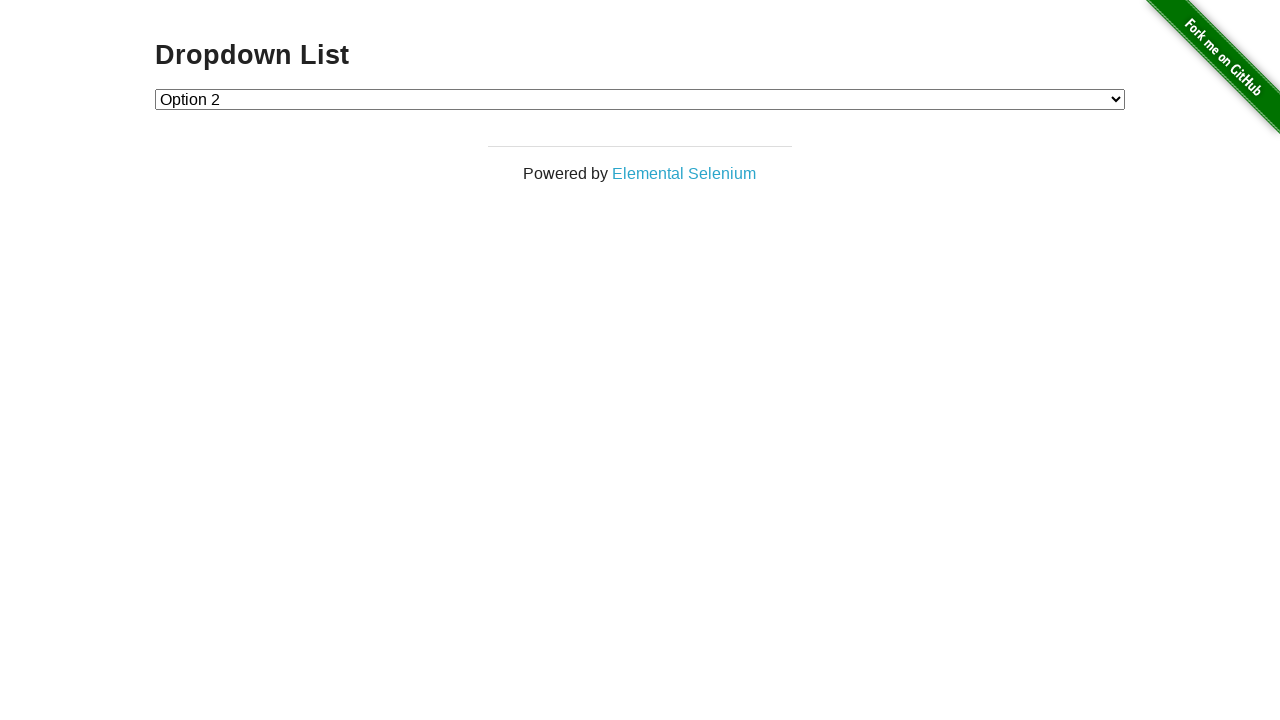

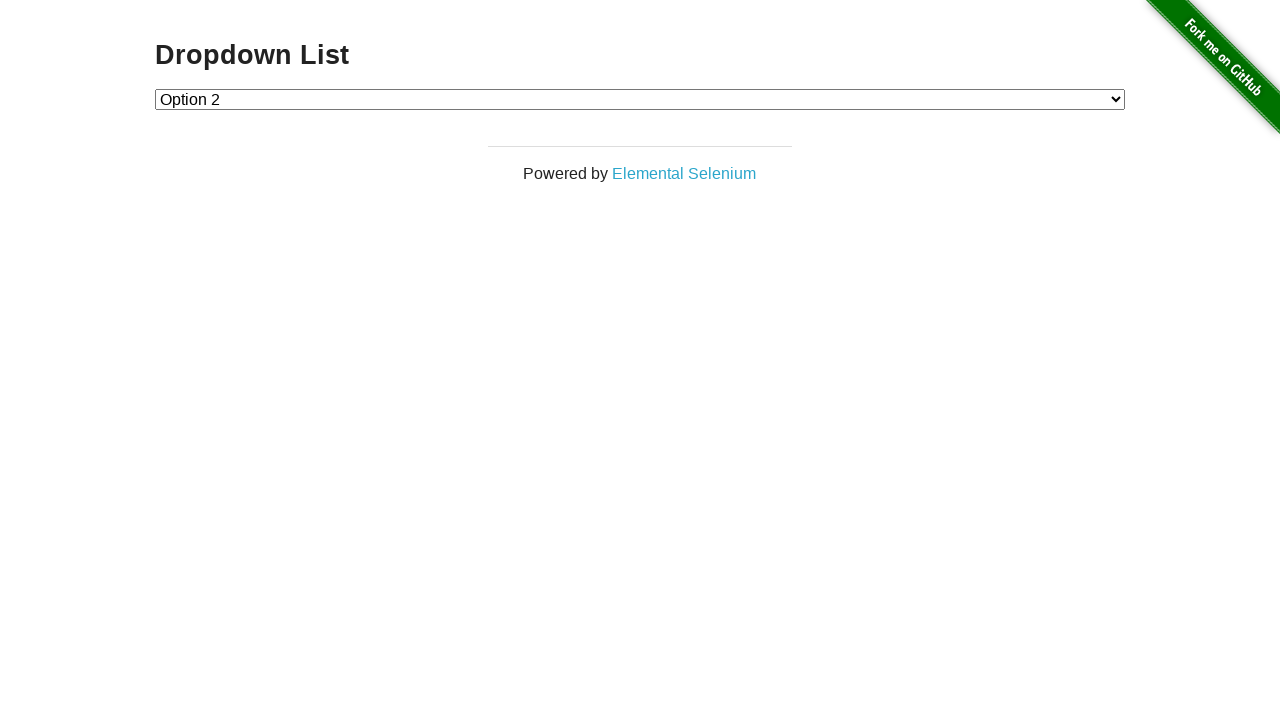